Tests A/B Testing page navigation by clicking the A/B Testing link and verifying the URL changes correctly

Starting URL: http://the-internet.herokuapp.com/

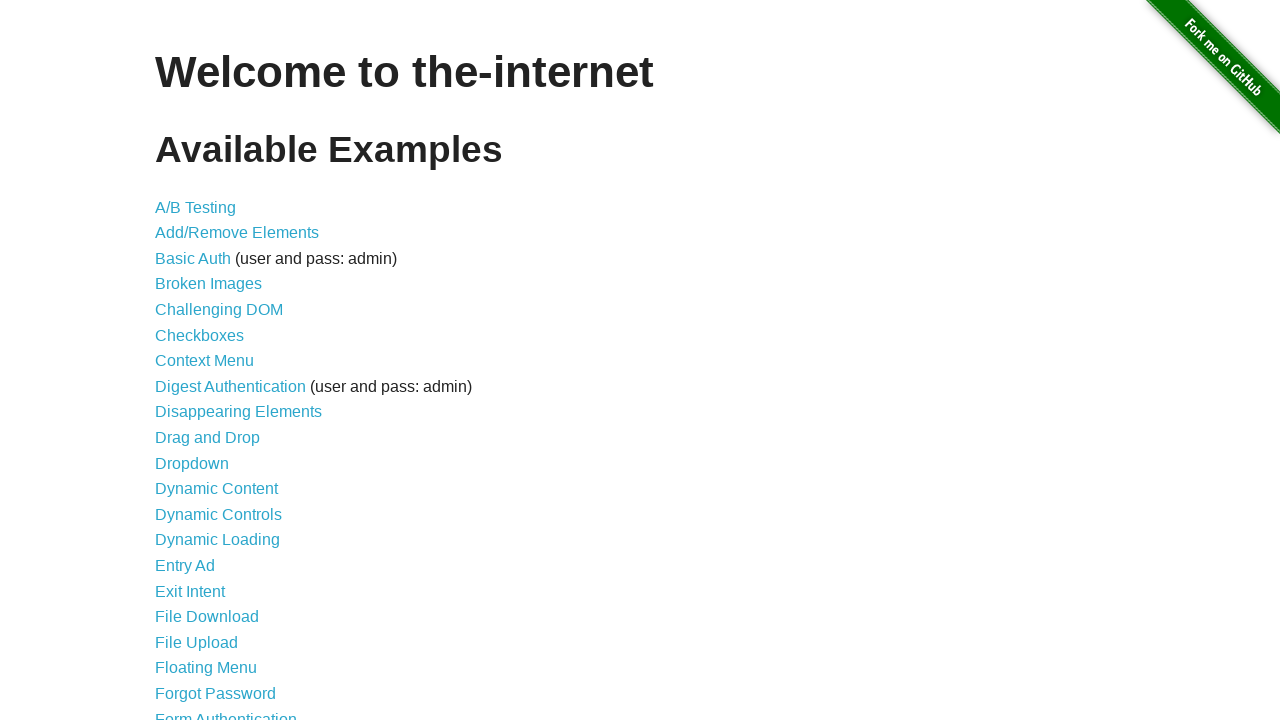

Clicked on A/B Testing link at (196, 207) on xpath=//ul/li[1]/a
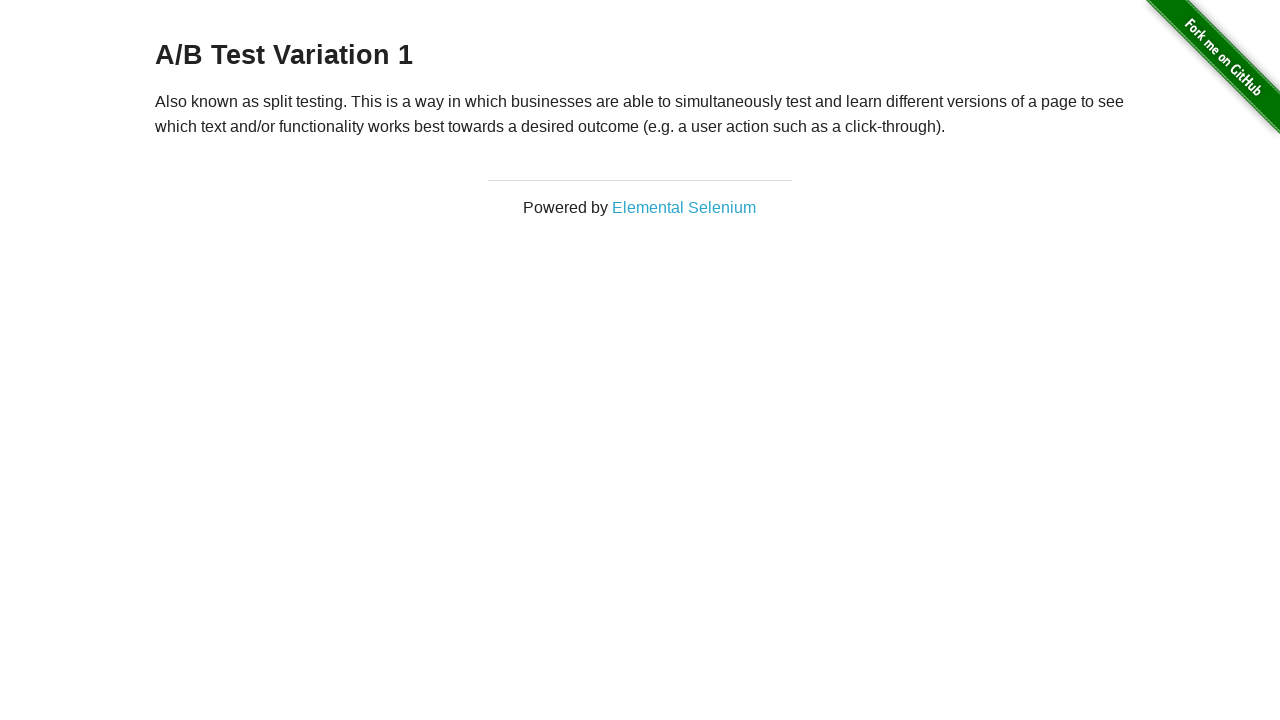

Navigated to A/B Testing page - URL changed to http://the-internet.herokuapp.com/abtest
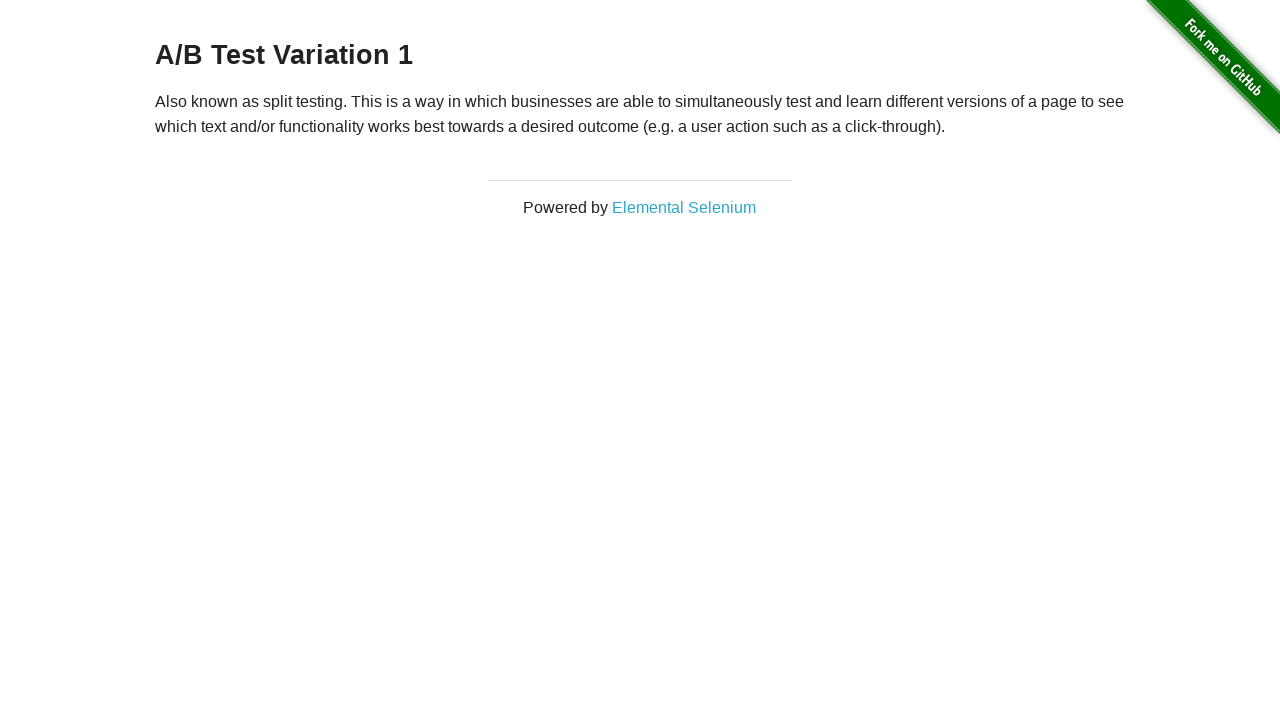

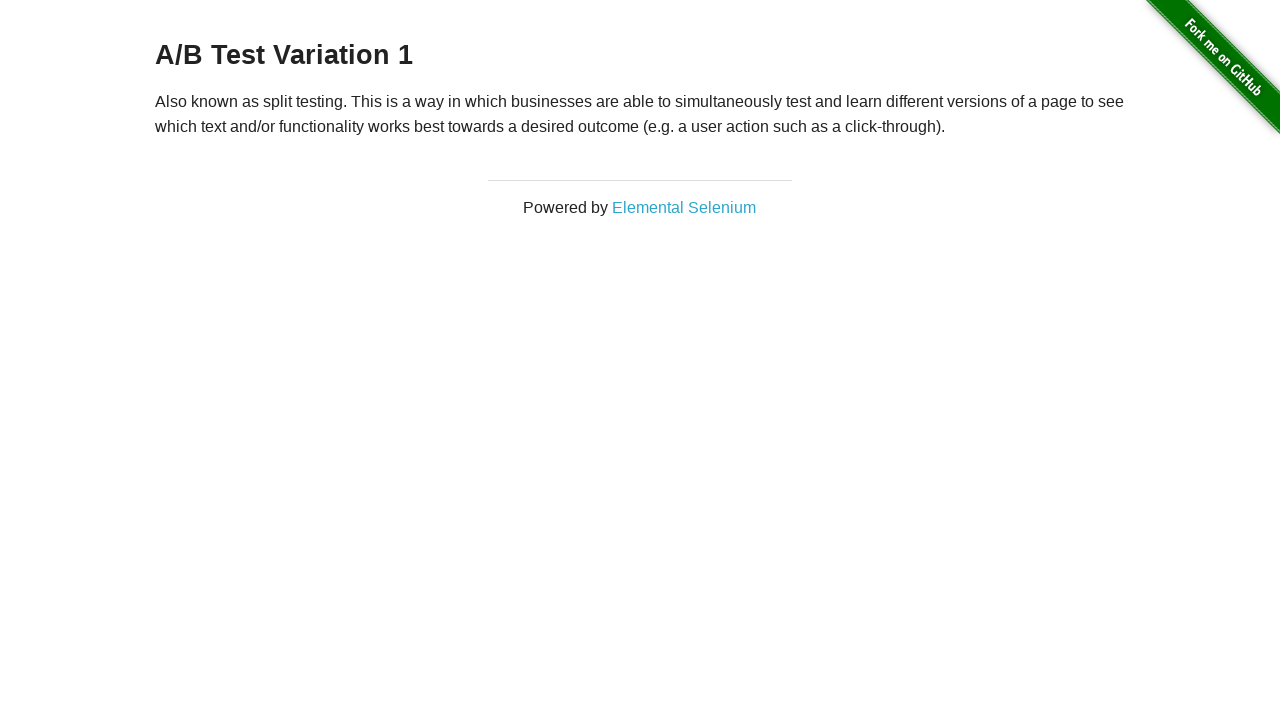